Tests date picker functionality by selecting a specific date (June 26, 2028) through year, month, and day selection

Starting URL: https://rahulshettyacademy.com/seleniumPractise/#/offers

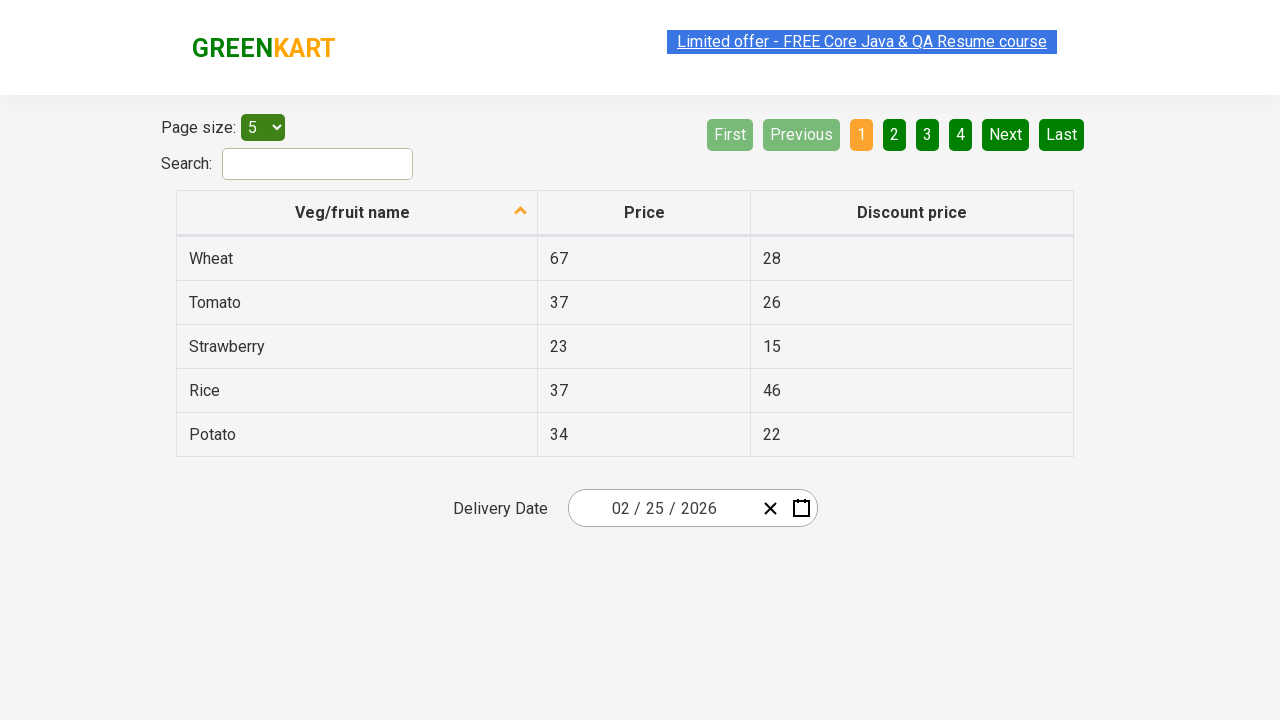

Clicked date picker input to open calendar at (662, 508) on .react-date-picker__inputGroup
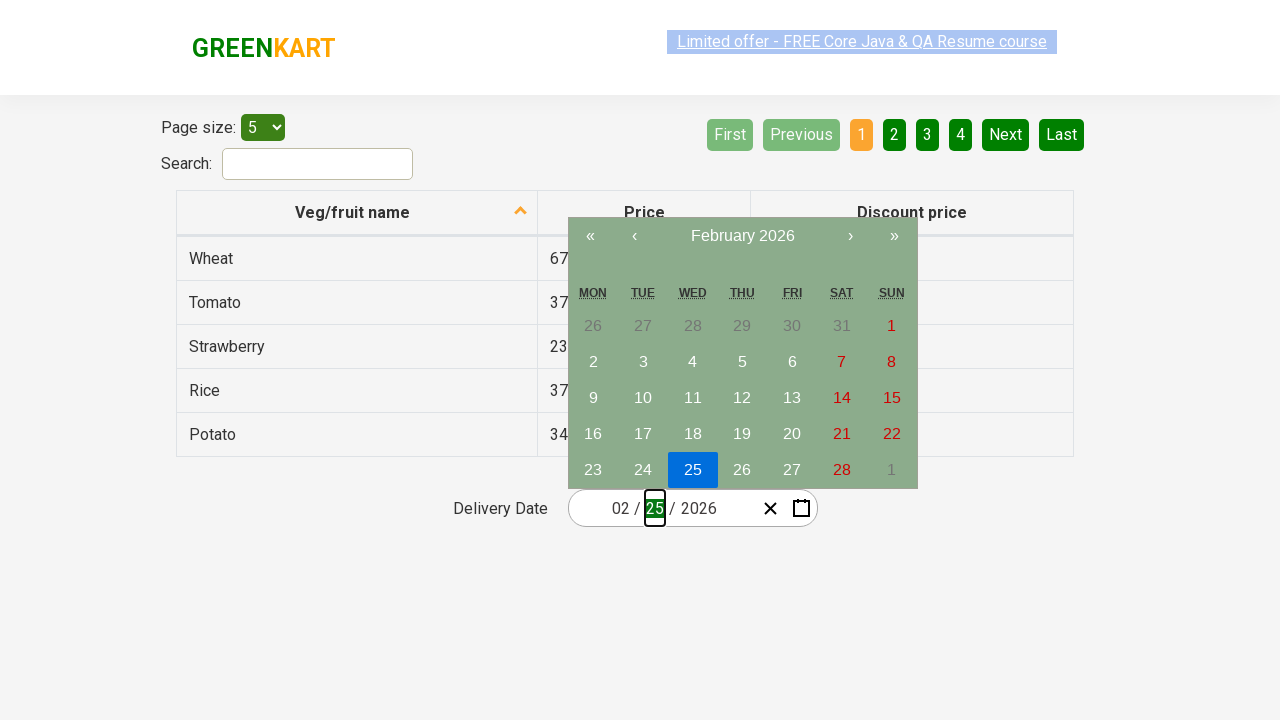

Clicked navigation label to navigate to year view at (742, 236) on .react-calendar__navigation__label
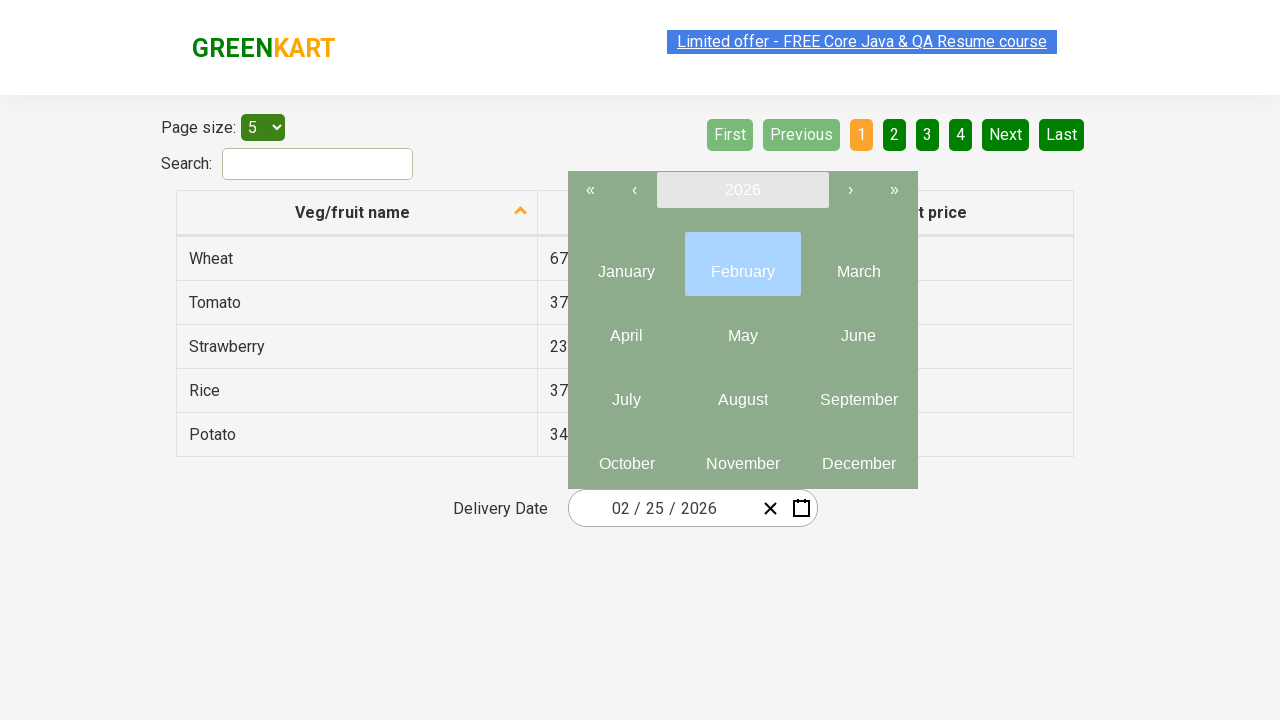

Clicked navigation label again to navigate to decade view at (742, 190) on .react-calendar__navigation__label
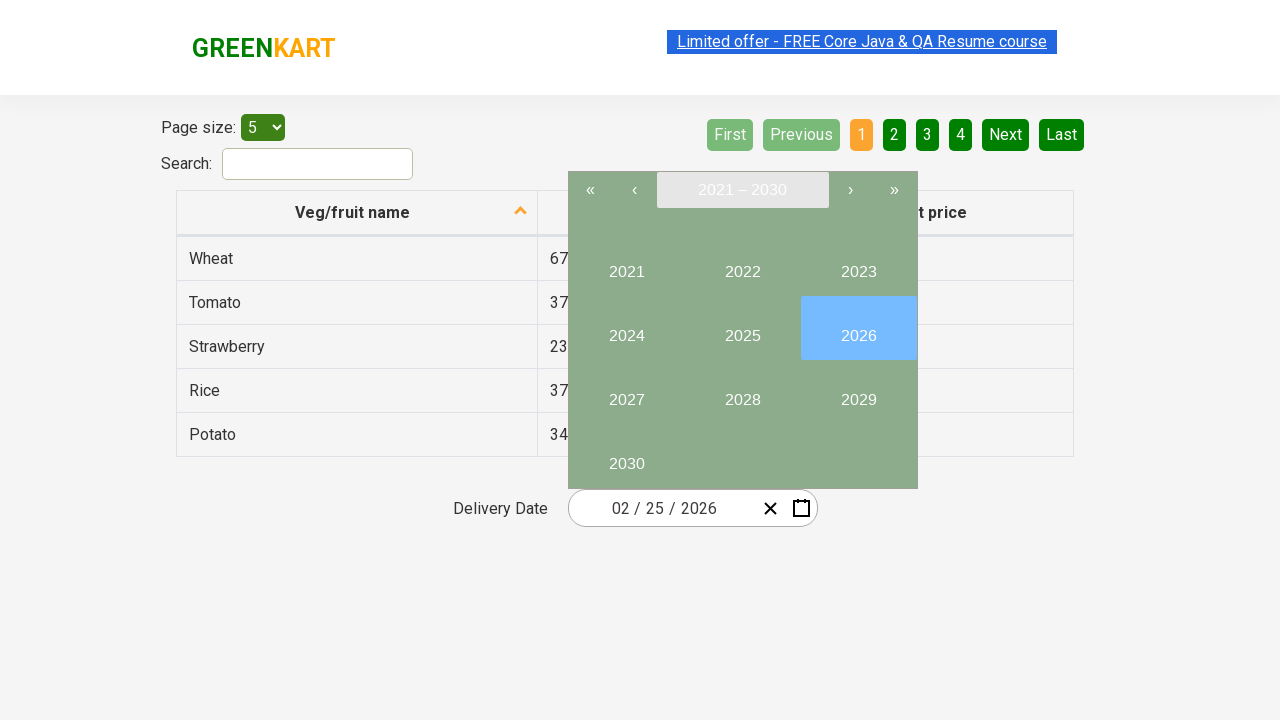

Selected year 2028 at (742, 392) on button:text('2028')
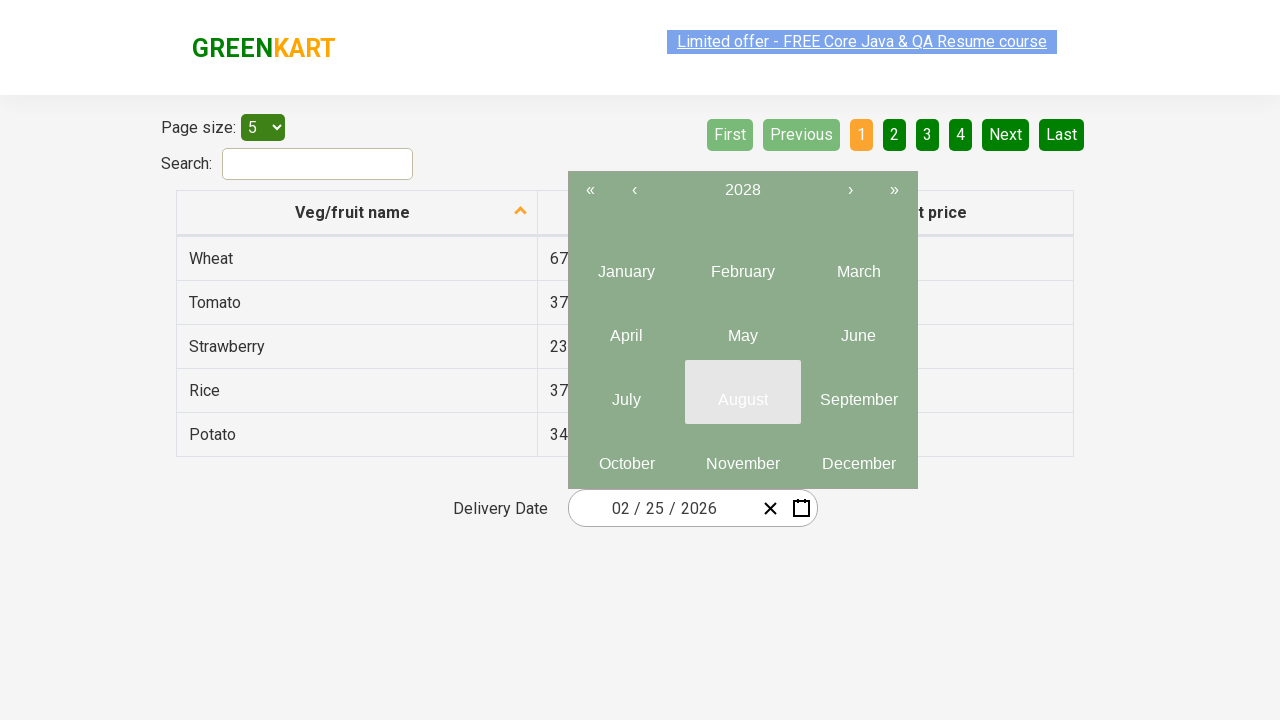

Selected June (month 6) at (858, 328) on .react-calendar__year-view__months__month >> nth=5
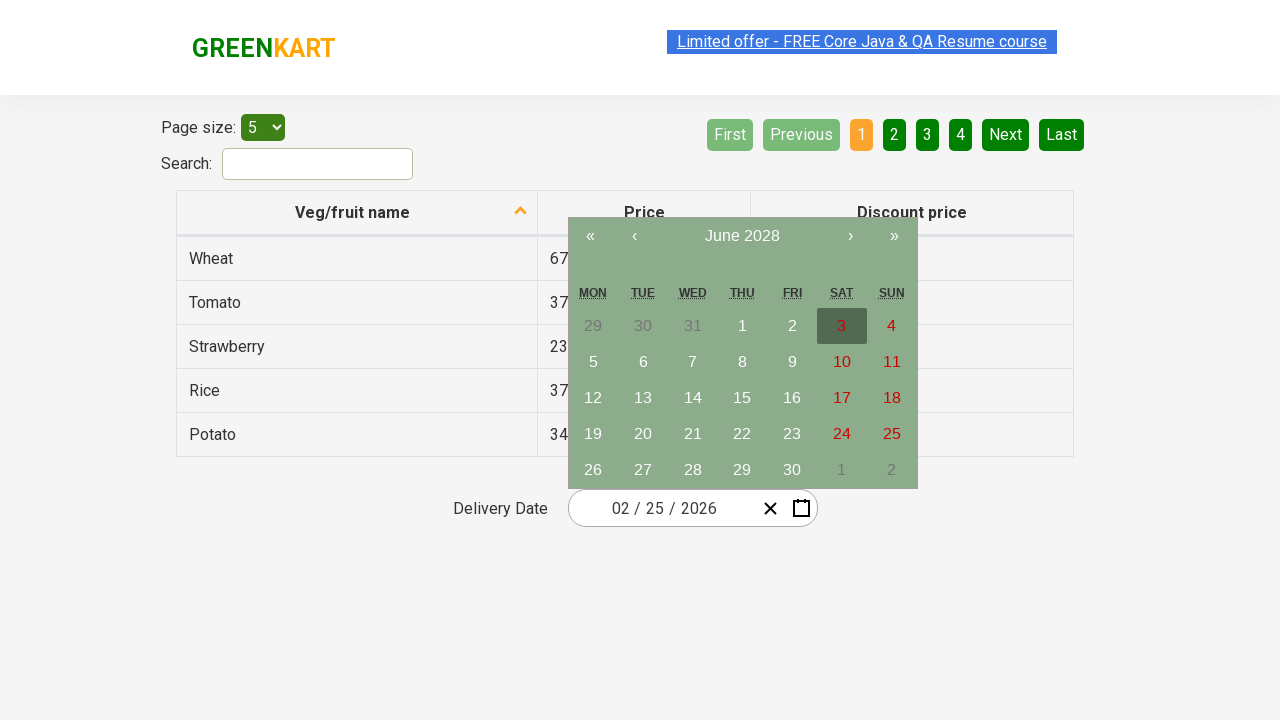

Selected day 26 to complete date selection of June 26, 2028 at (593, 470) on abbr:text('26')
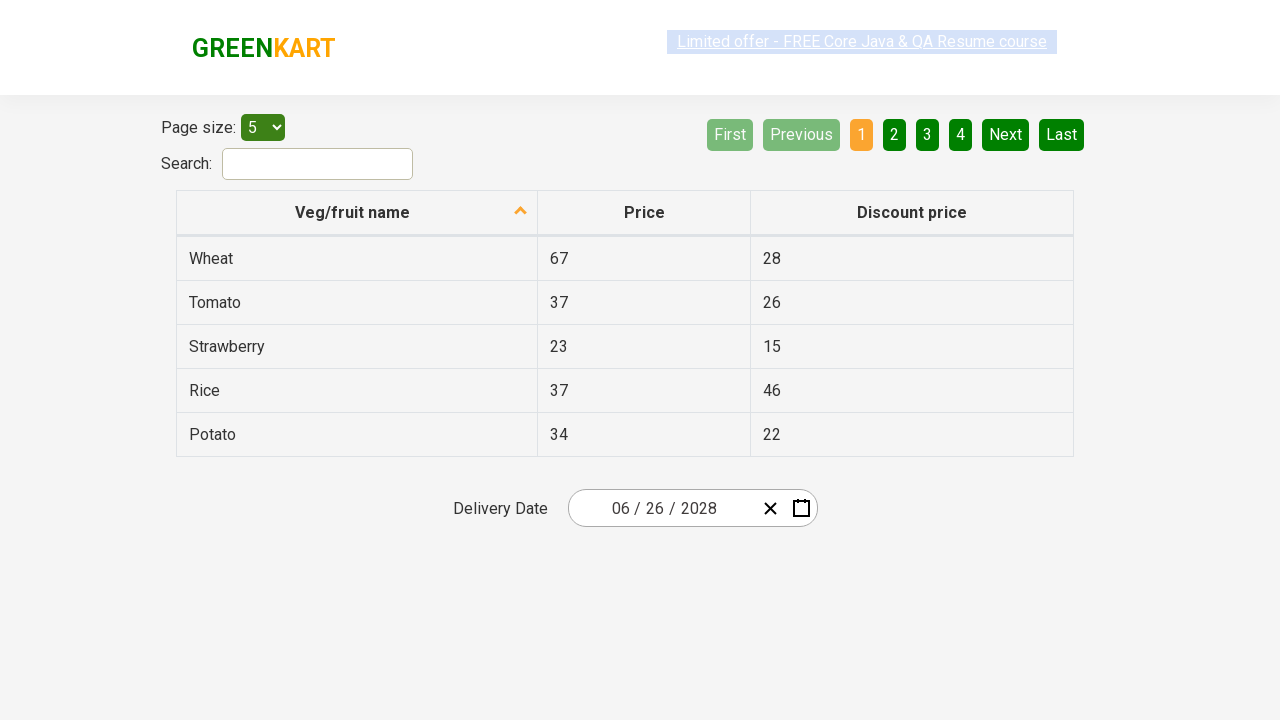

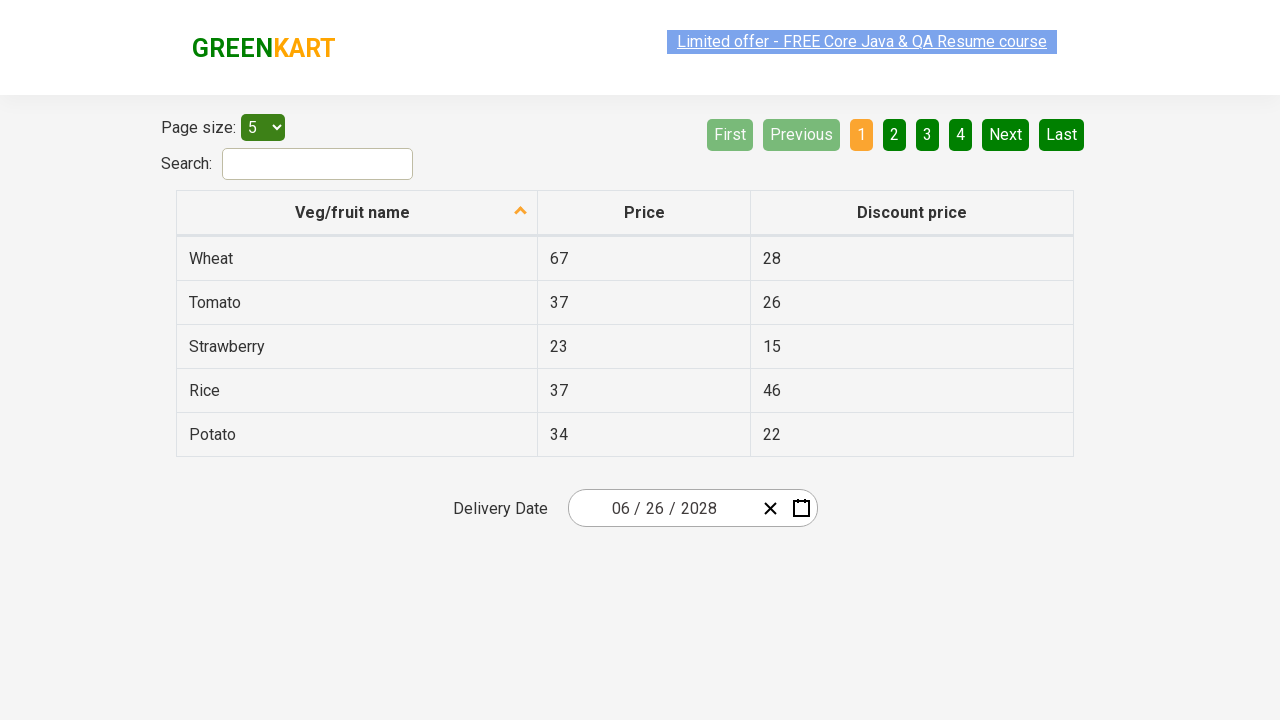